Tests adding an element by clicking the Add Element button and verifying a new element appears

Starting URL: https://the-internet.herokuapp.com/add_remove_elements/

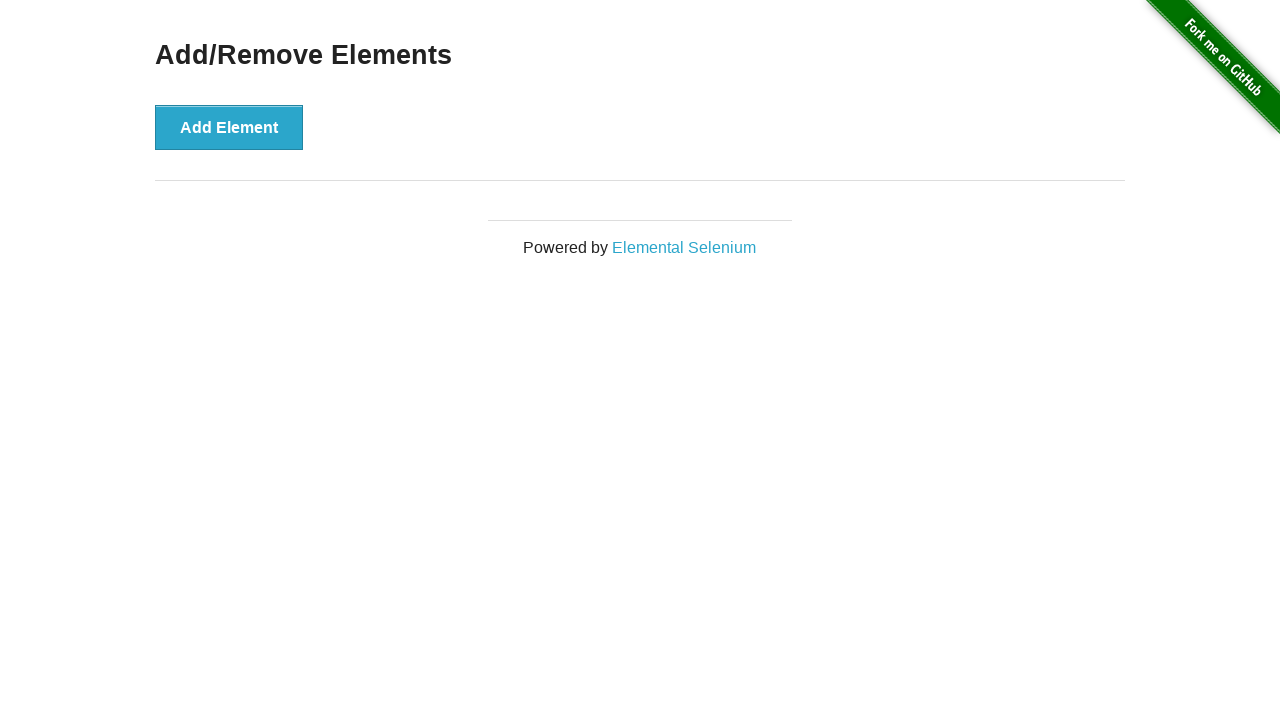

Clicked the Add Element button at (229, 127) on #content > div > button
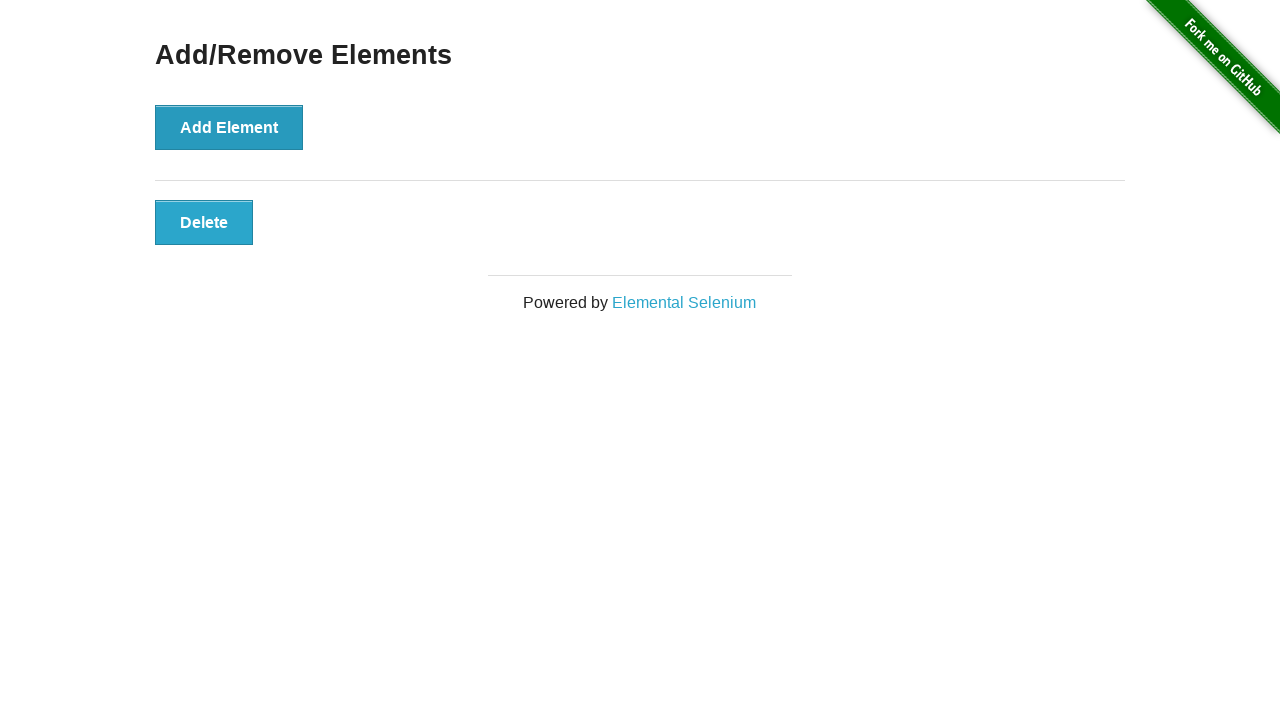

New element appeared with class 'added-manually'
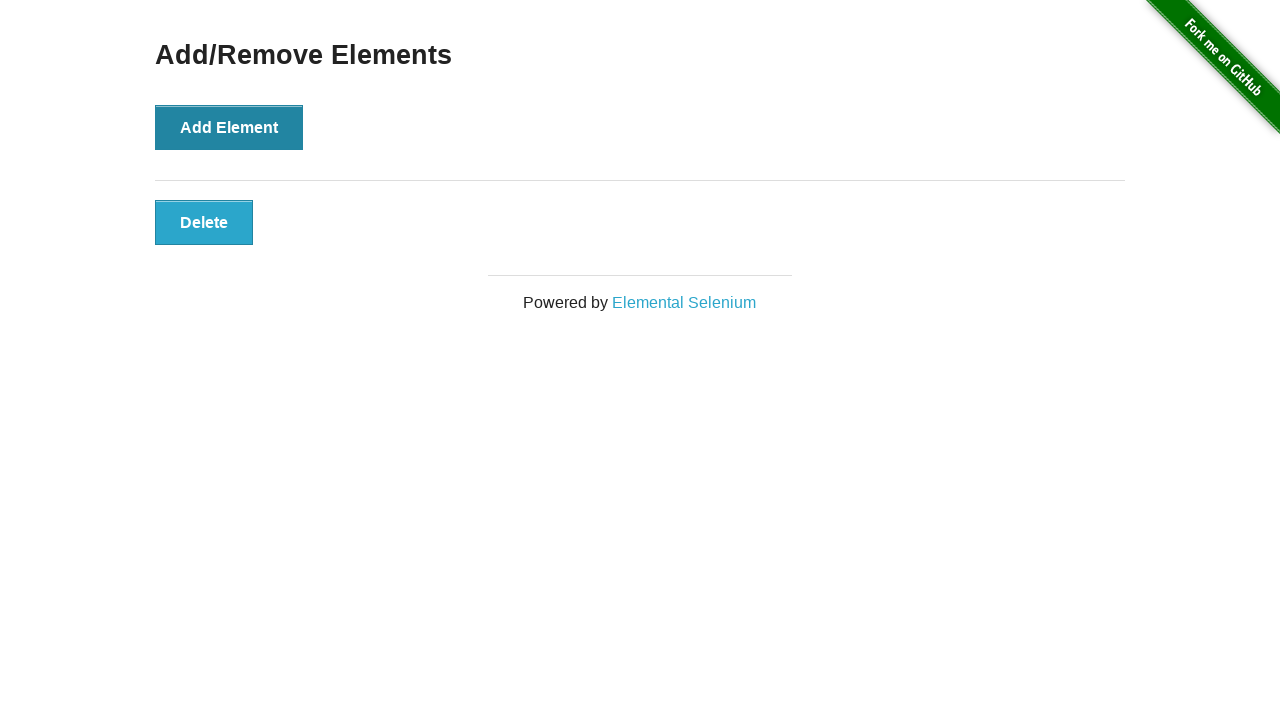

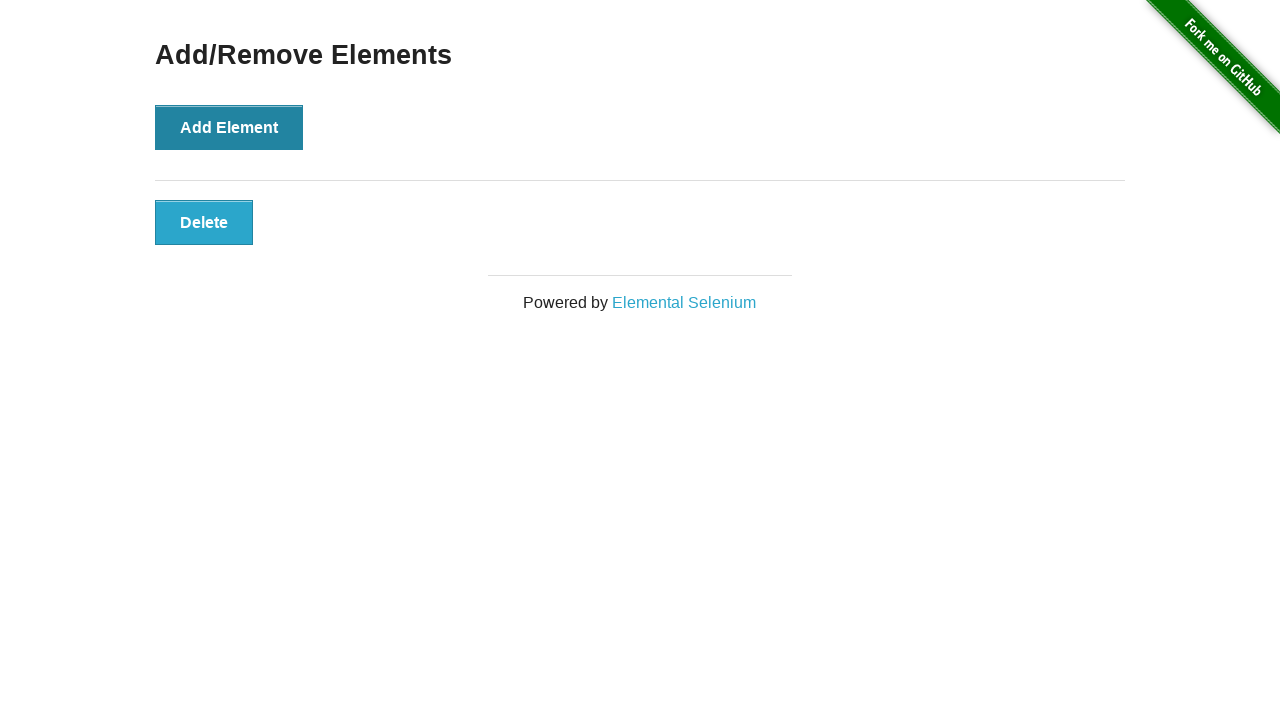